Tests a demo registration form by filling in personal information fields (first name, last name, date of birth, address, email, password, company, and comment) and submitting the form.

Starting URL: https://katalon-test.s3.amazonaws.com/demo-aut/dist/html/form.html

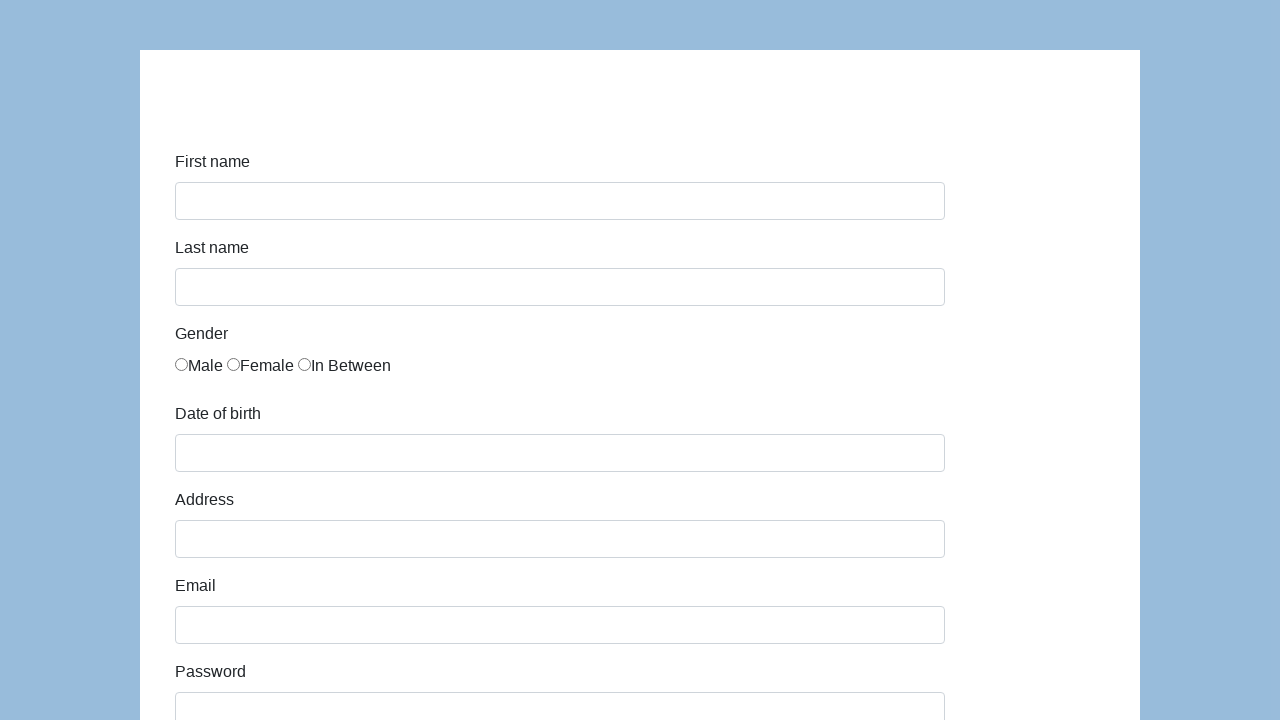

Filled first name field with 'Karol' on #first-name
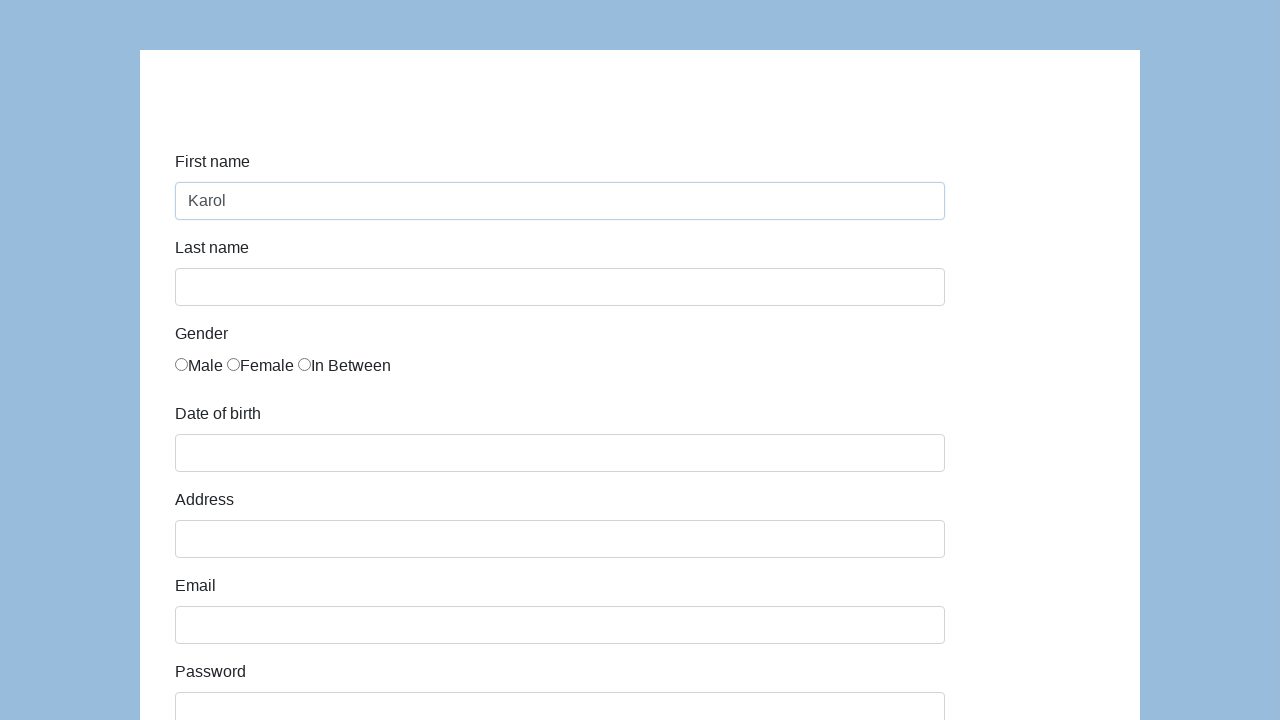

Filled last name field with 'Kowalski' on #last-name
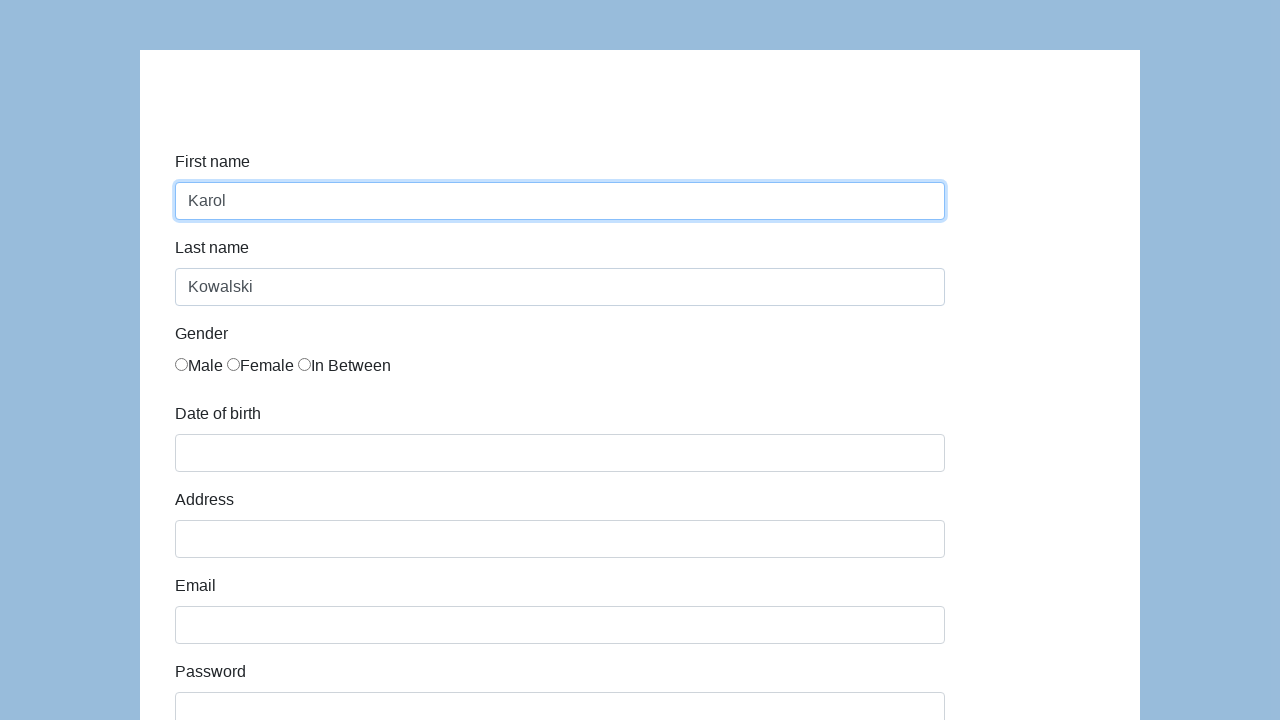

Filled date of birth field with '05/22/2010' on #dob
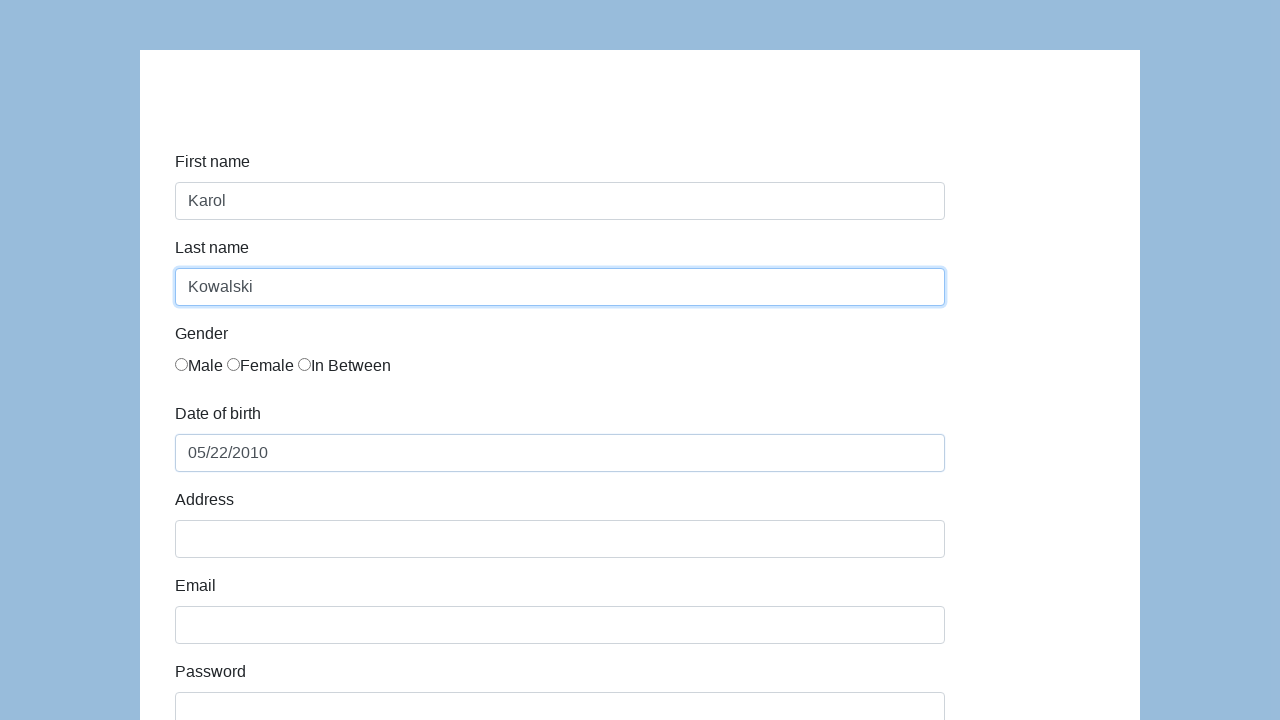

Filled address field with 'Prosta 51' on #address
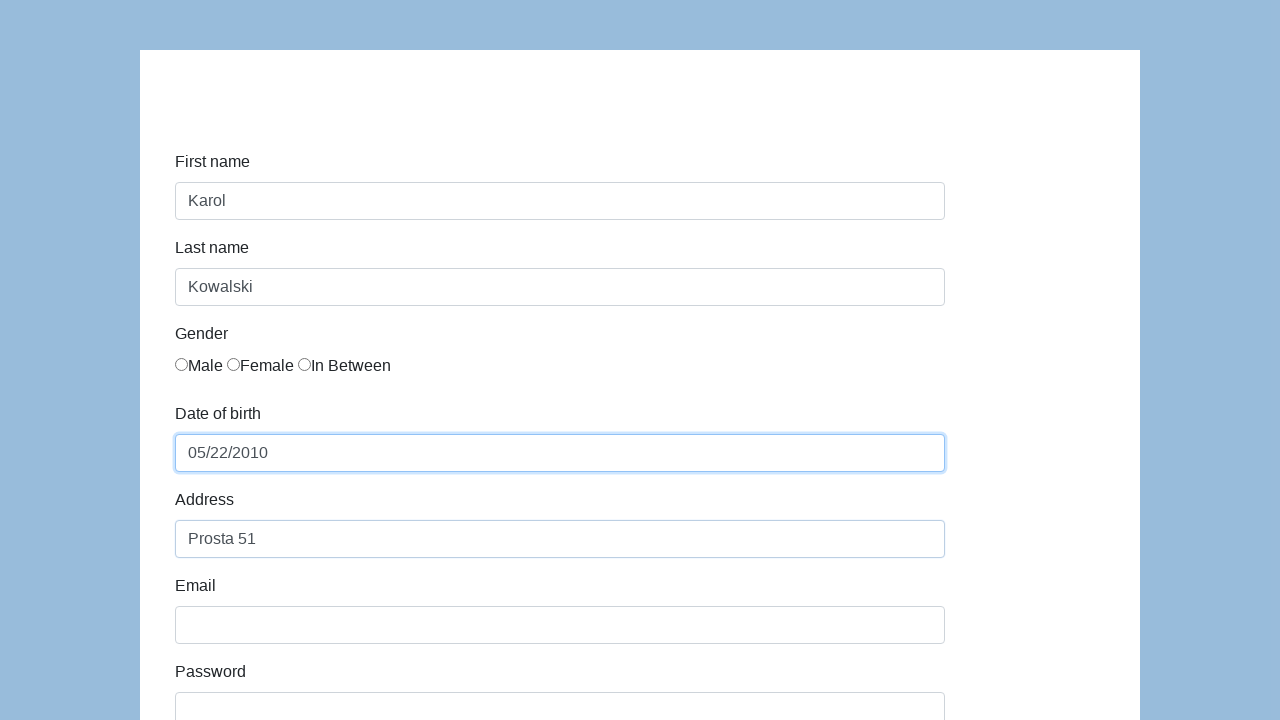

Filled email field with 'karol.kowalski@mailinator.com' on #email
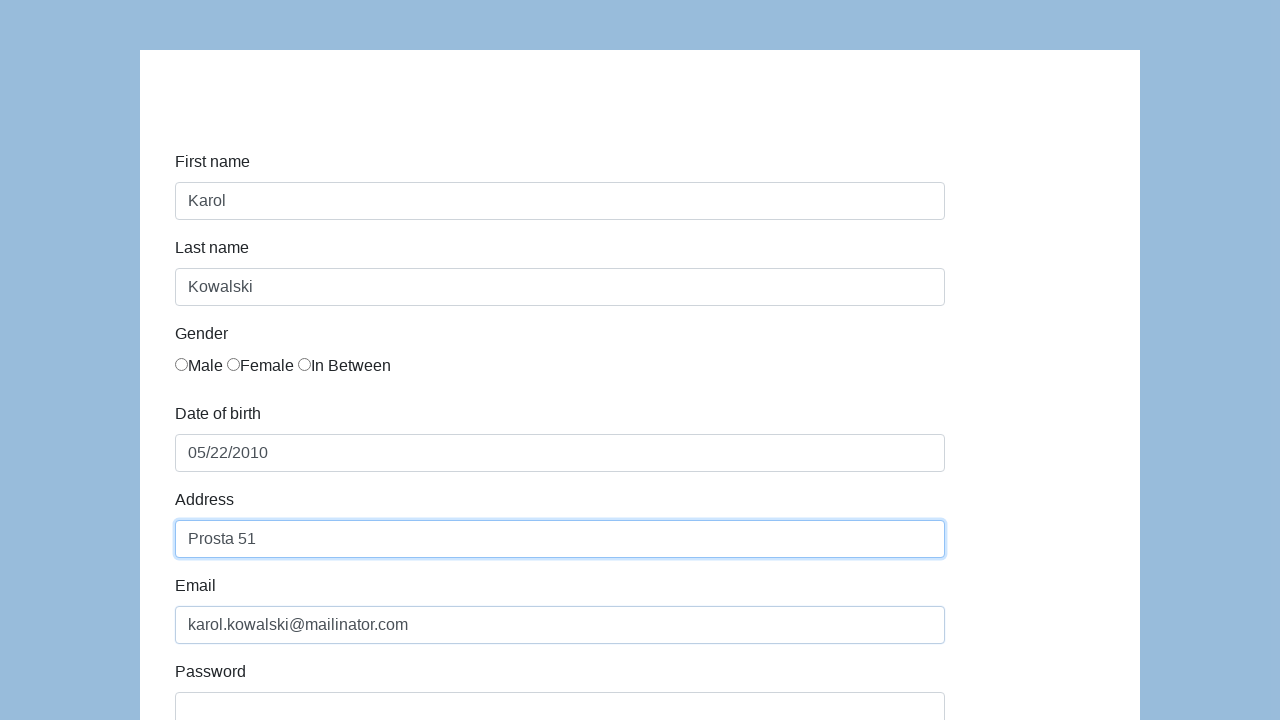

Filled password field with 'Pass123' on #password
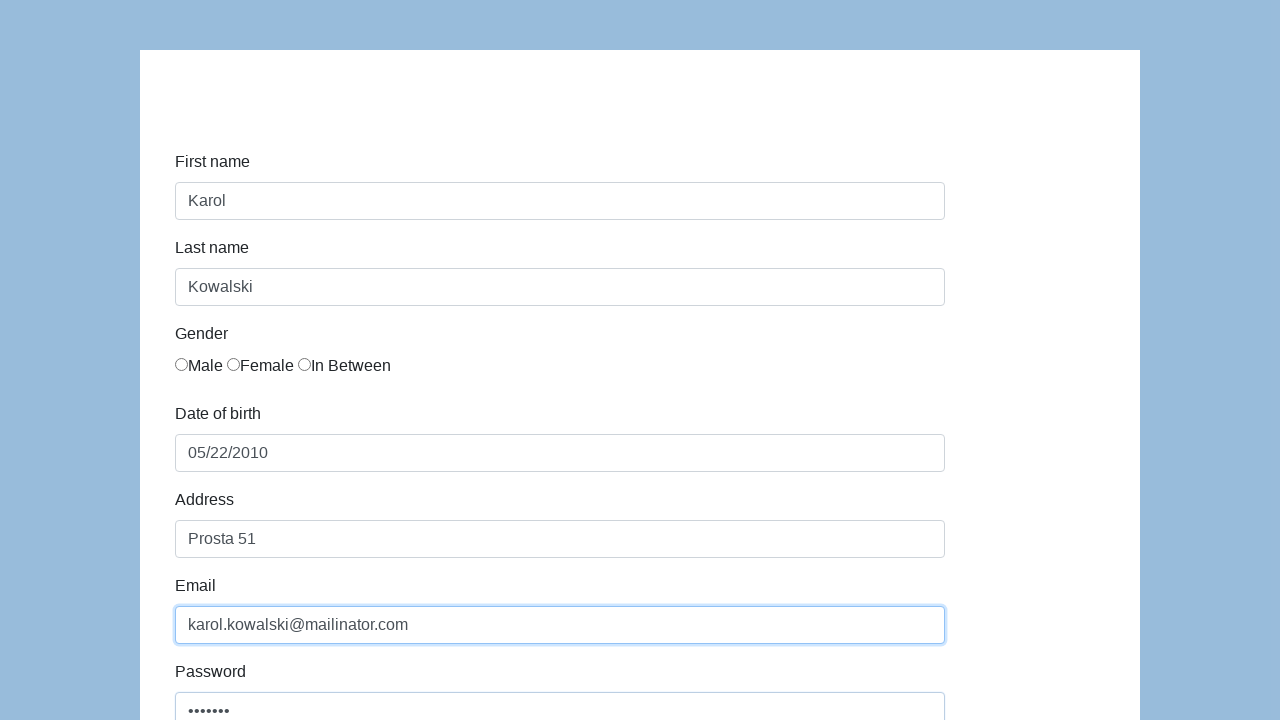

Filled company field with 'Coders Lab' on #company
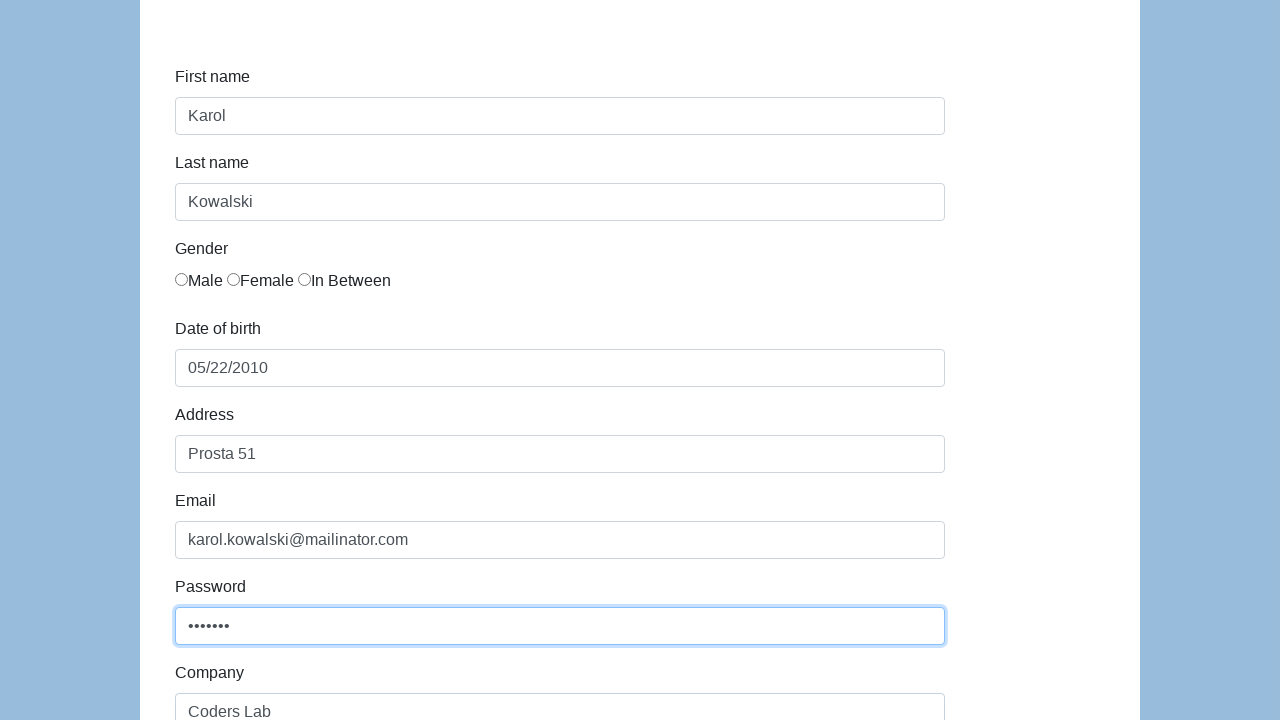

Filled comment field with 'To jest mój pierwszy automat testowy' on #comment
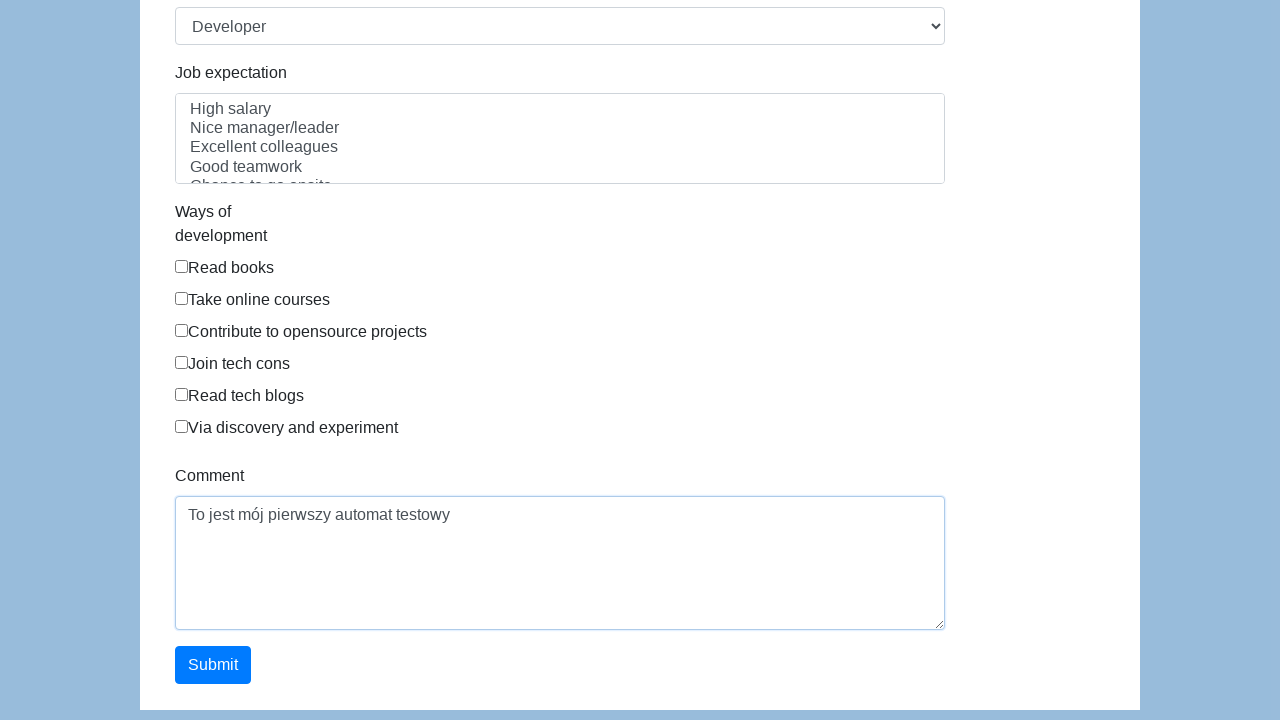

Clicked submit button to submit the registration form at (213, 665) on #submit
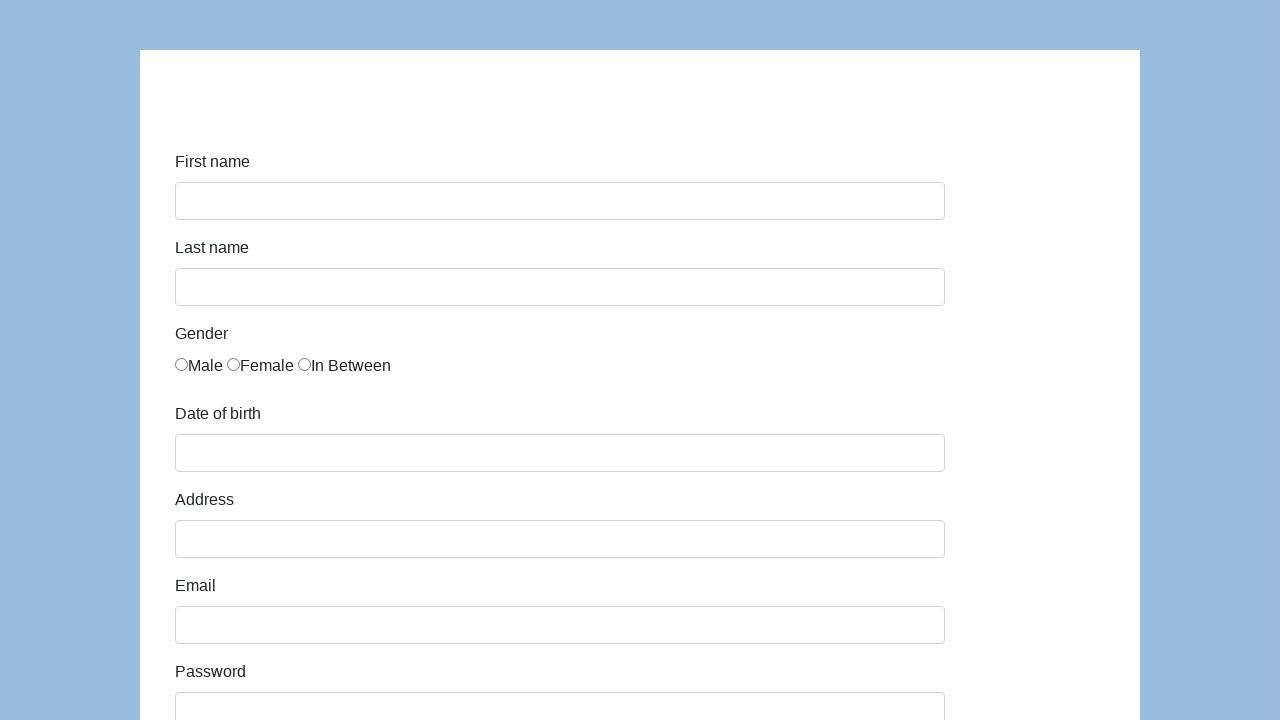

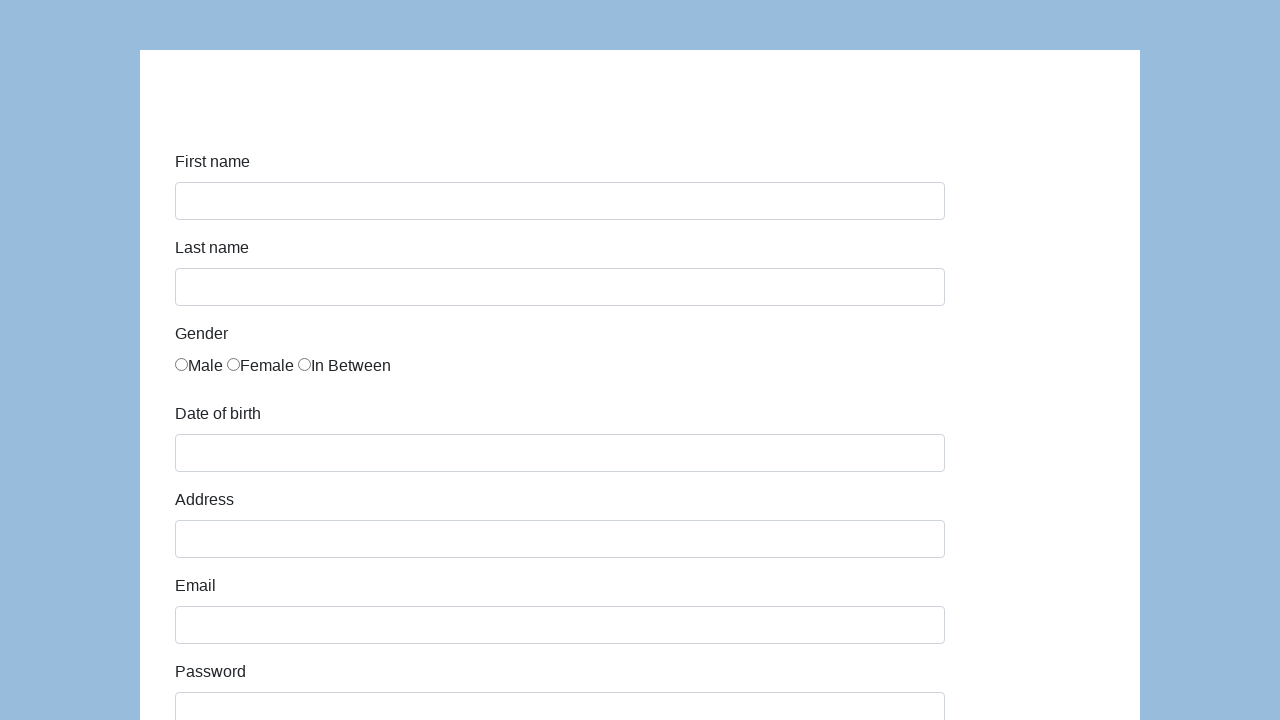